Tests the complete flight booking flow on BlazeDemo by selecting departure and destination cities, choosing a flight, filling out passenger and payment information, and completing the purchase.

Starting URL: https://blazedemo.com/

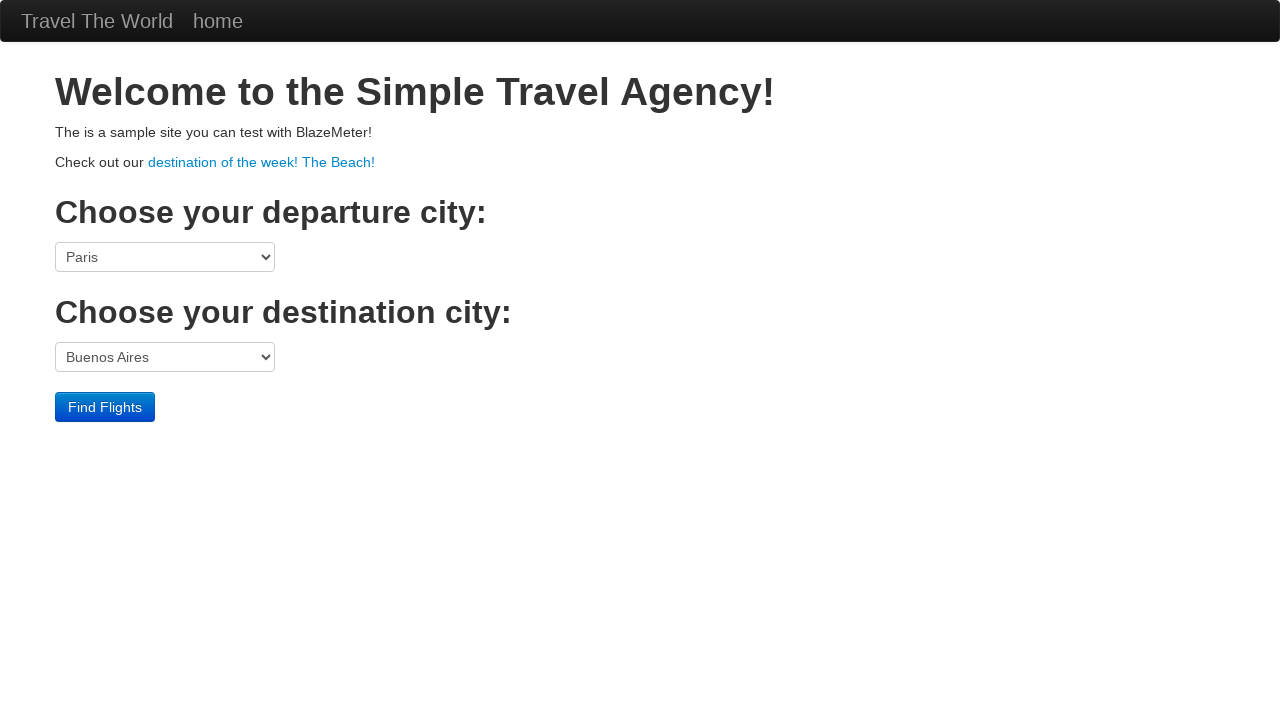

Verified page title is 'BlazeDemo'
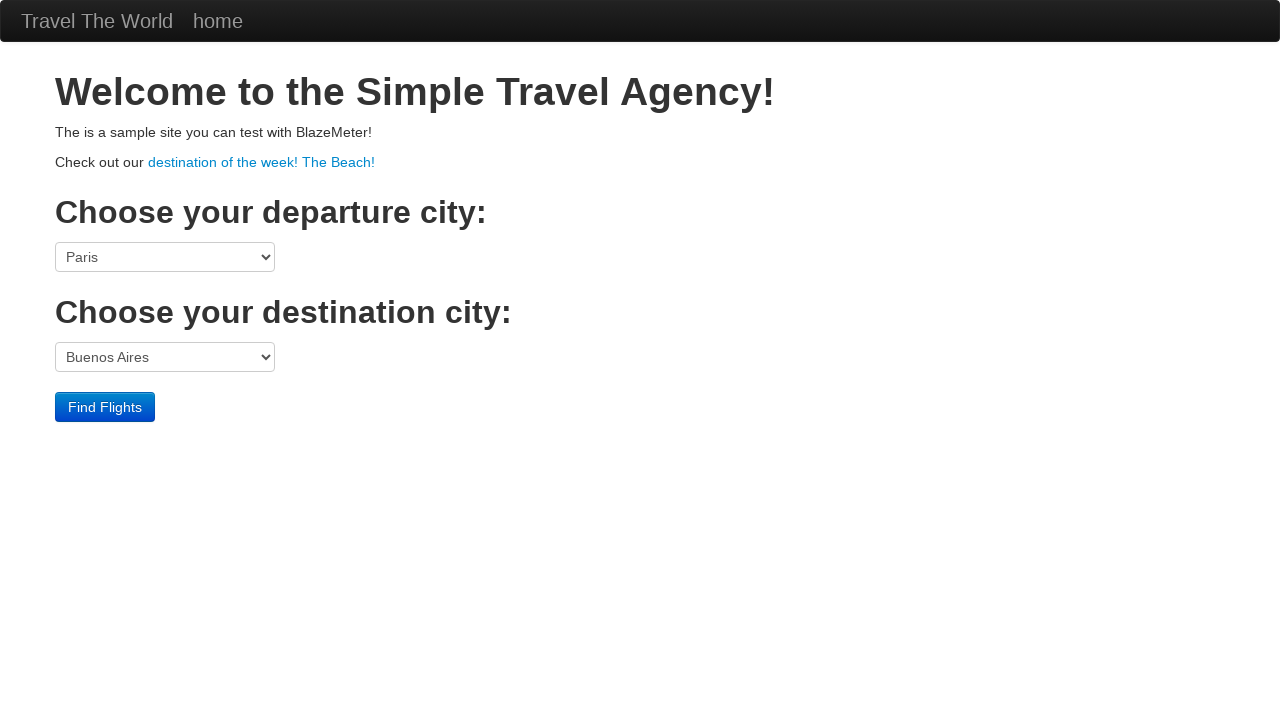

Selected departure city as Philadelphia on select[name='fromPort']
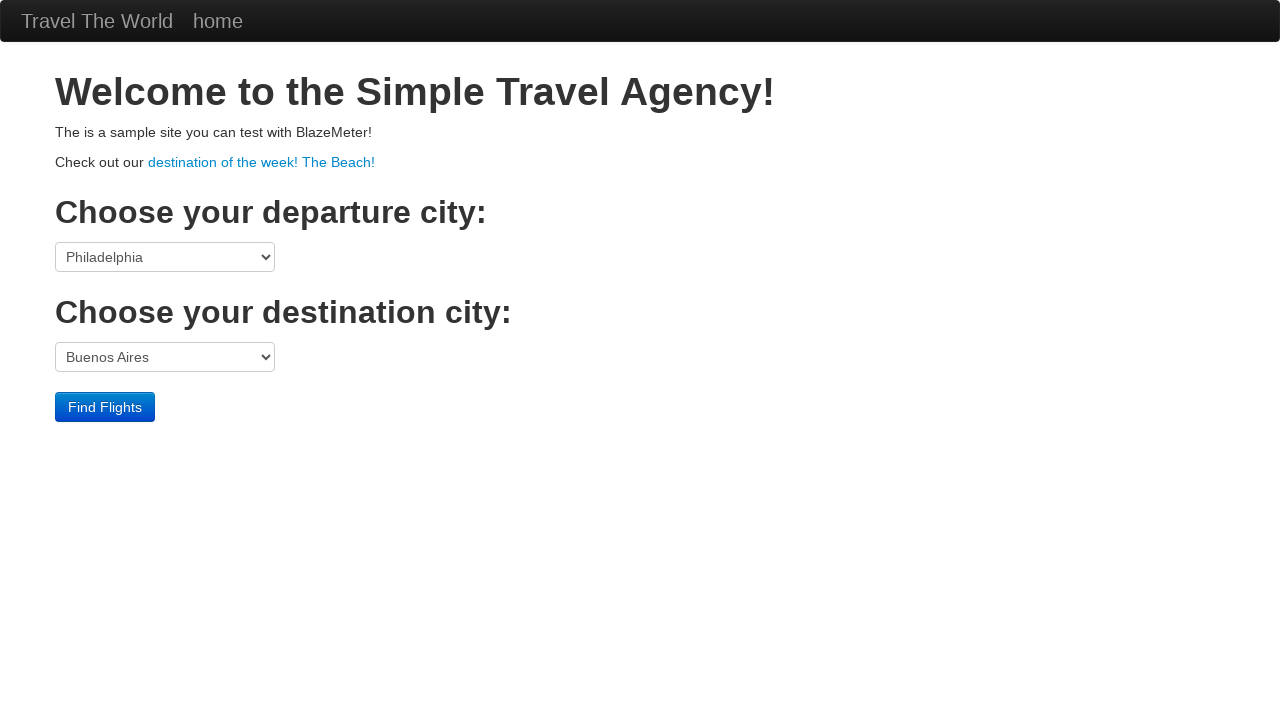

Selected destination city as Dublin on select[name='toPort']
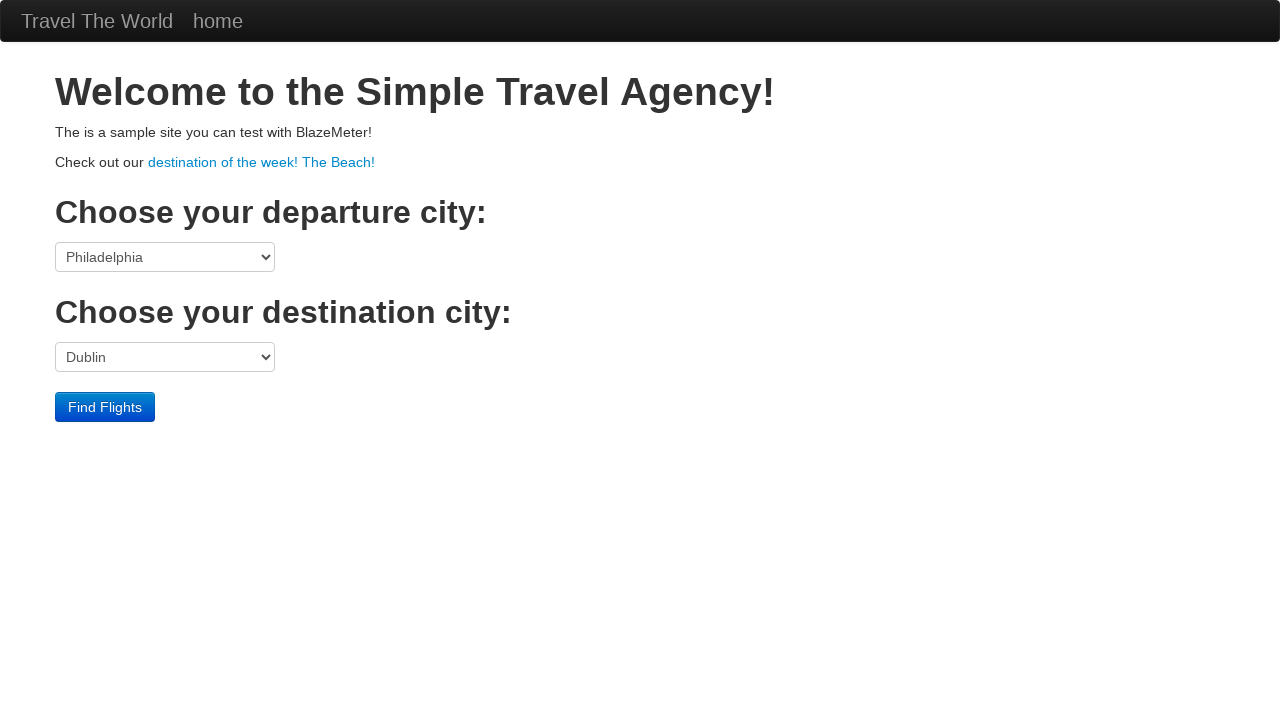

Clicked Find Flights button at (105, 407) on .btn-primary
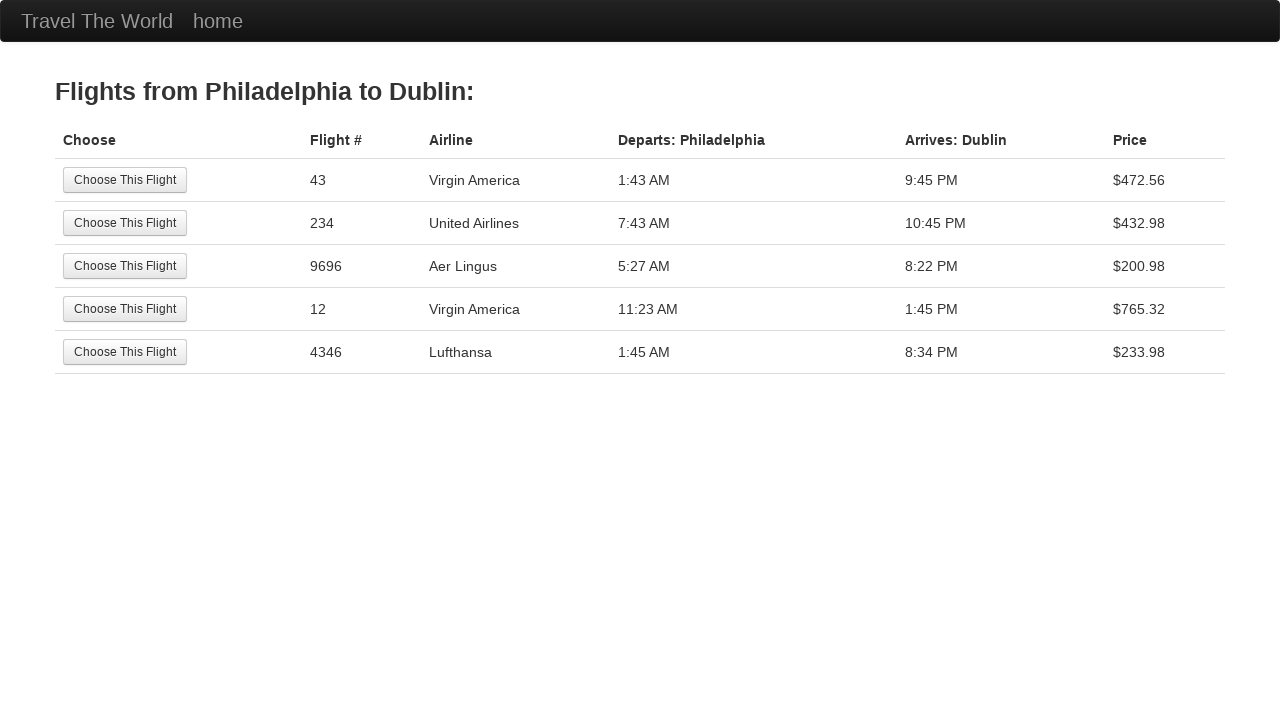

Verified page title is 'BlazeDemo - reserve'
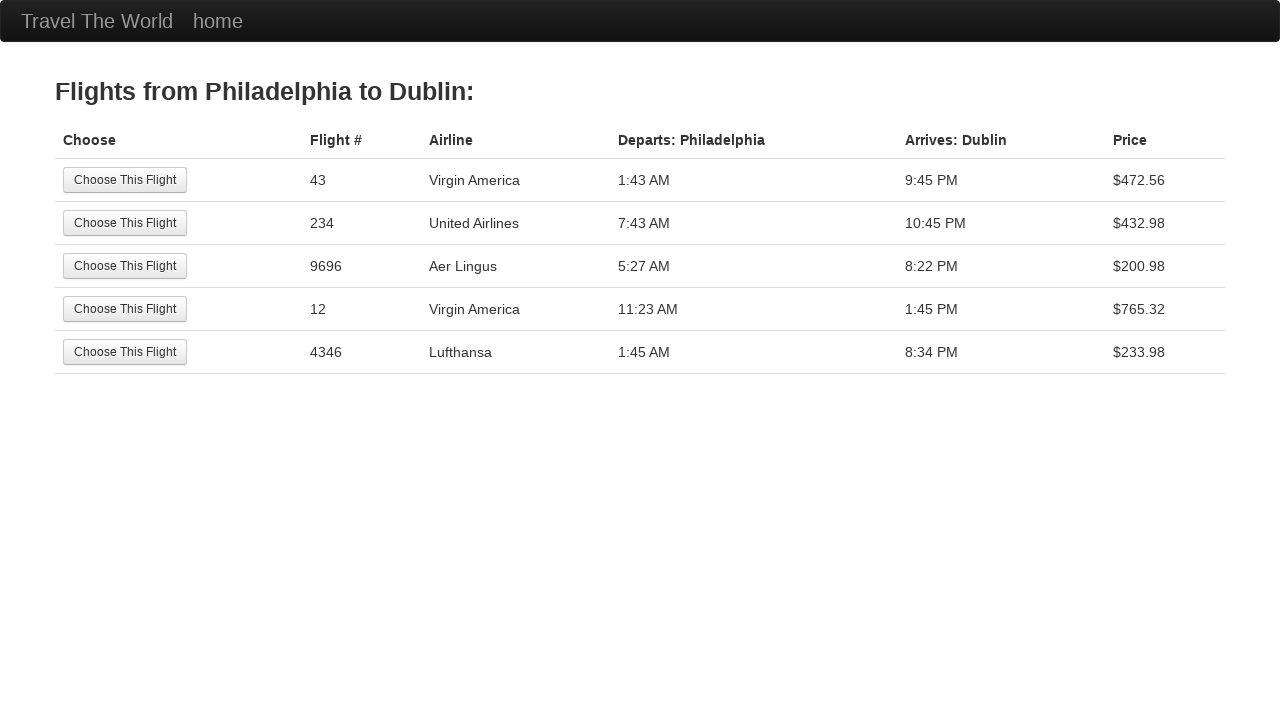

Selected the second flight option at (125, 223) on tr:nth-child(2) .btn
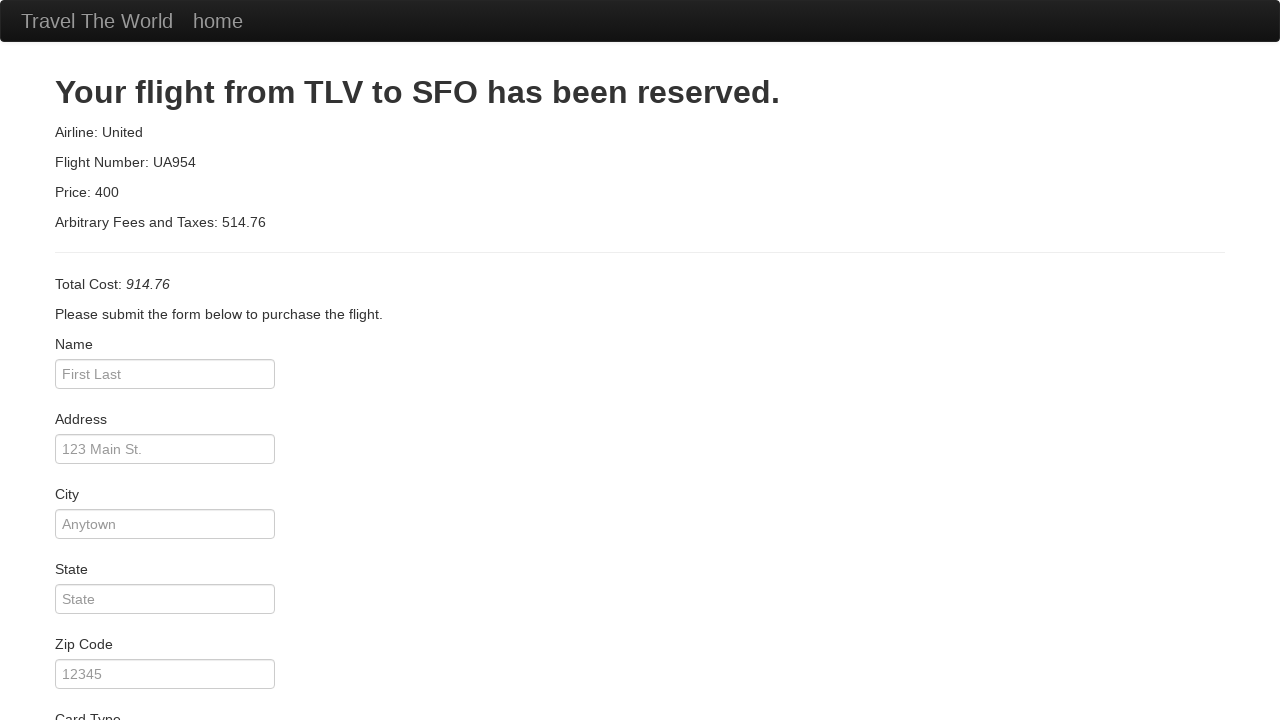

Verified page title is 'BlazeDemo Purchase'
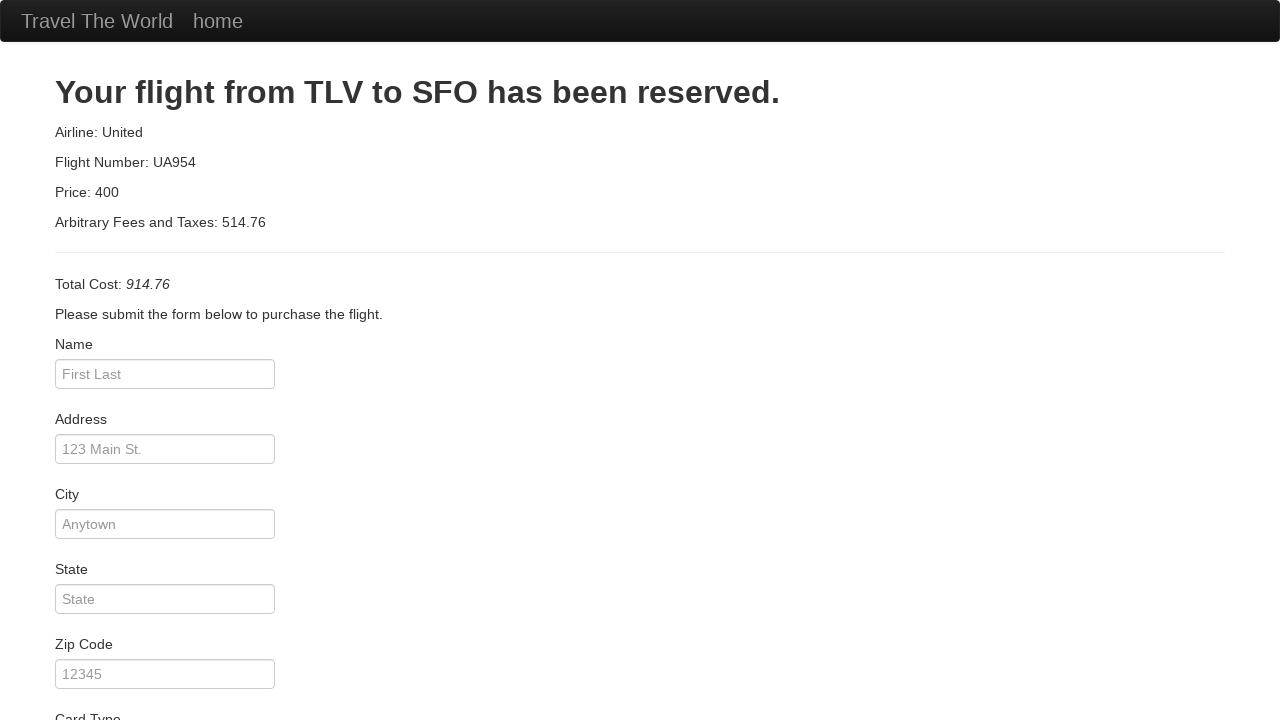

Filled passenger name as 'First Last' on #inputName
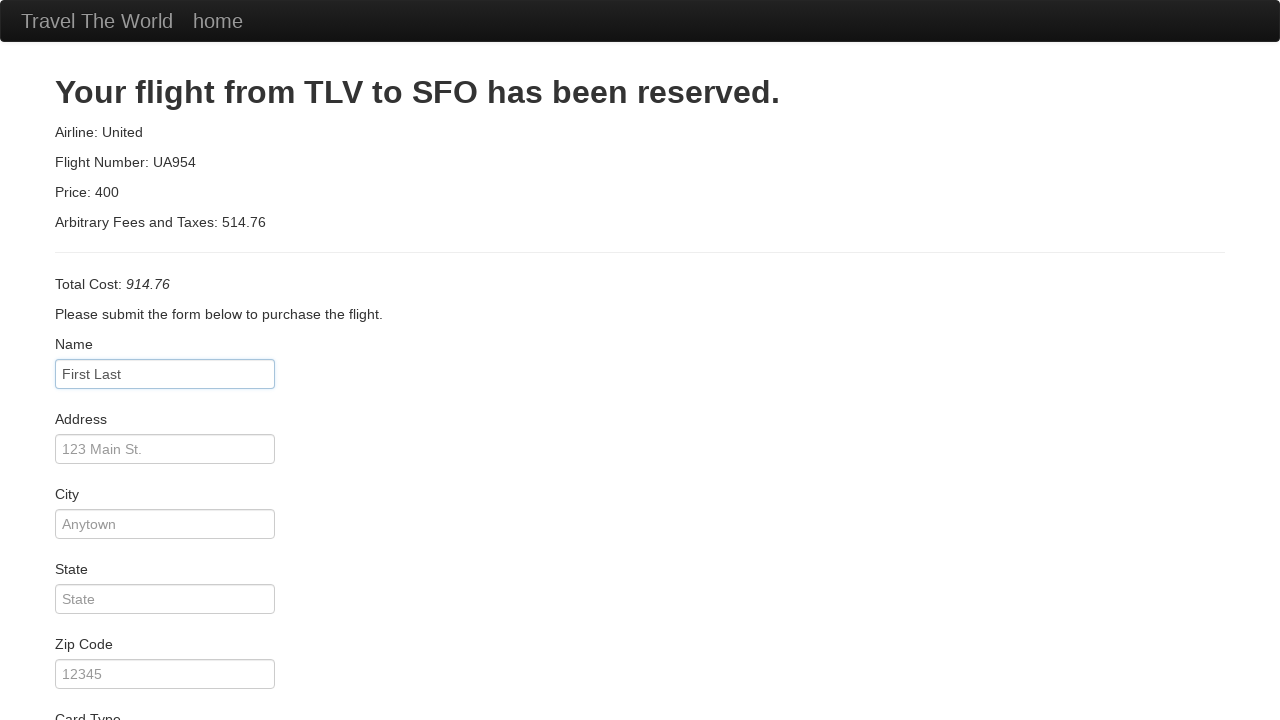

Filled address as '123 Main St.' on #address
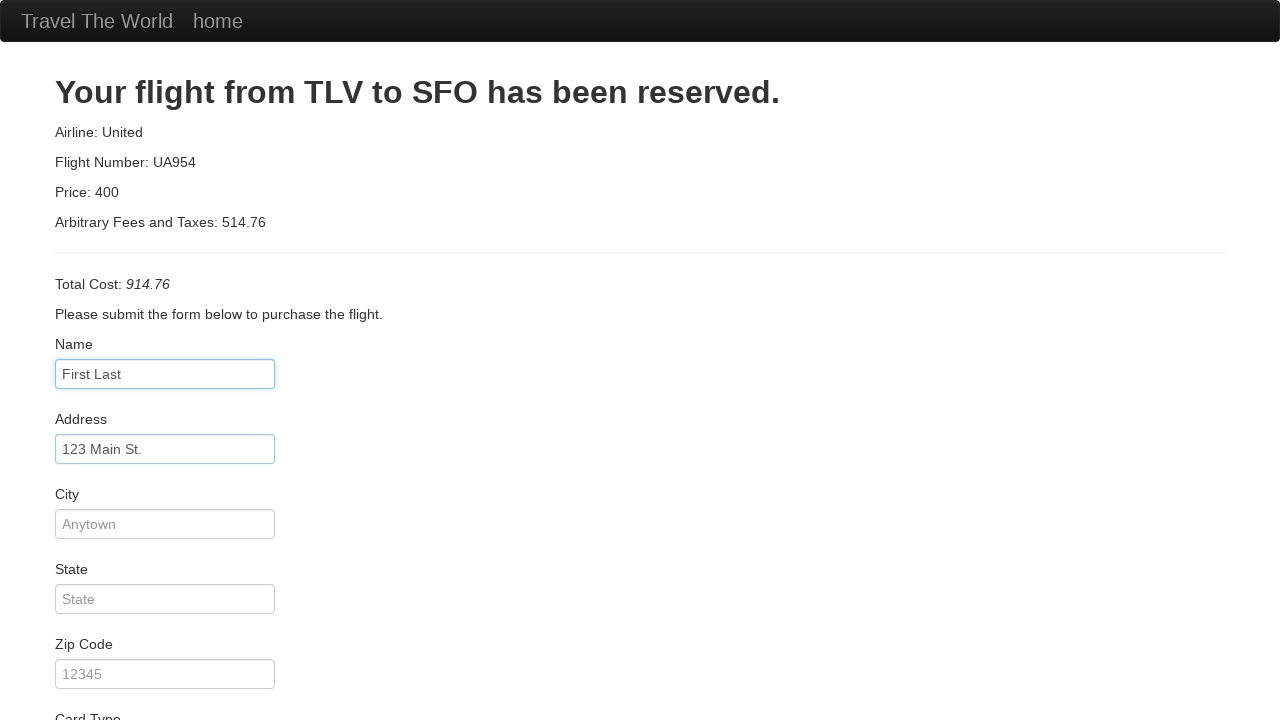

Filled city as 'Anytown' on #city
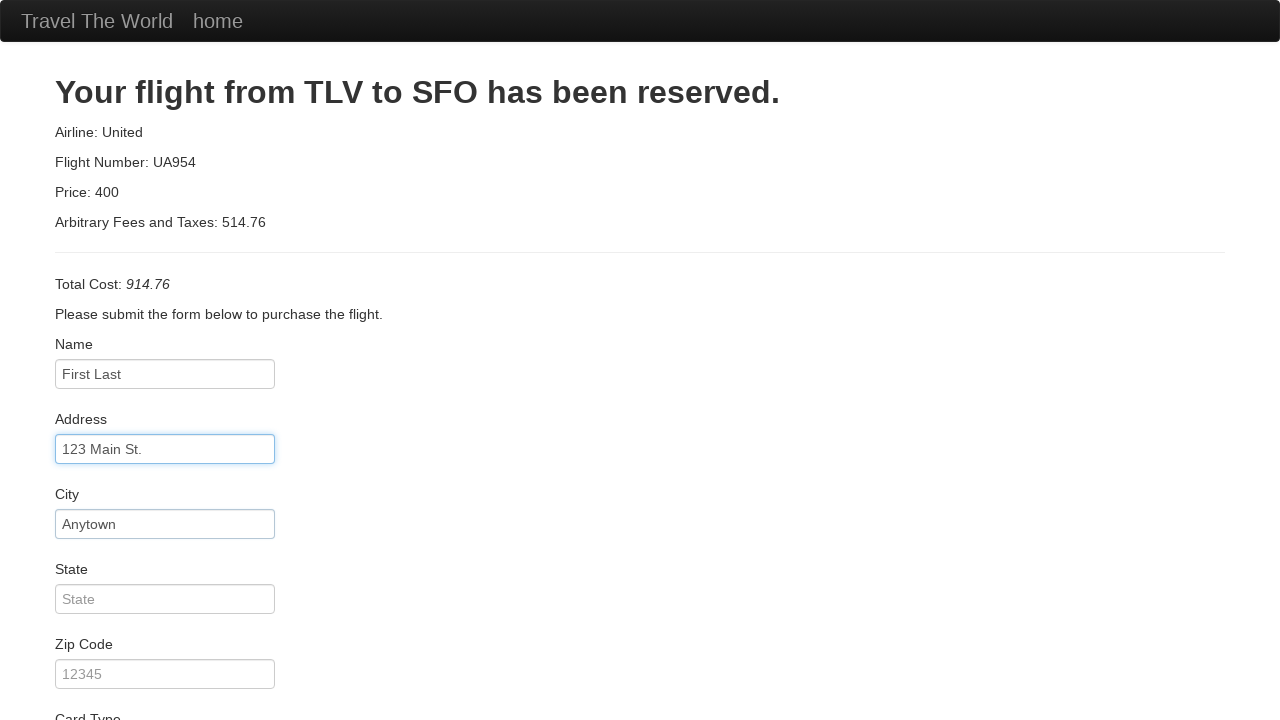

Filled state as 'State' on #state
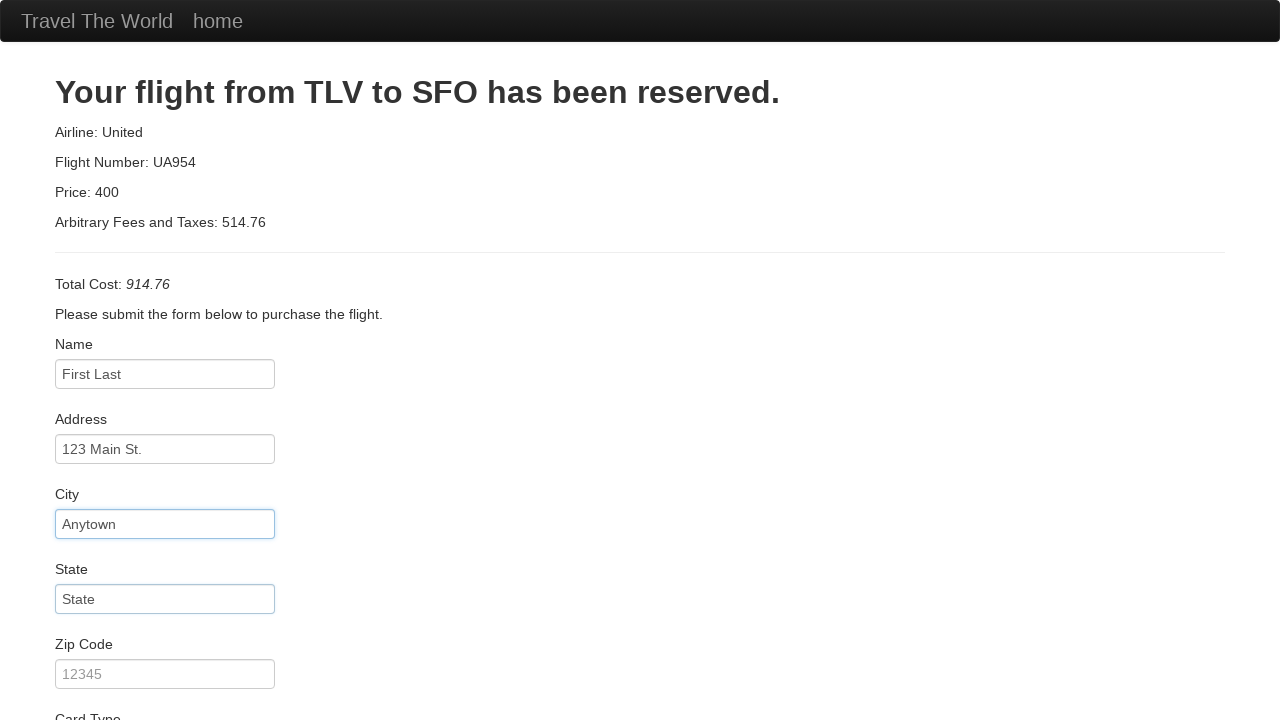

Filled zip code as '12345' on #zipCode
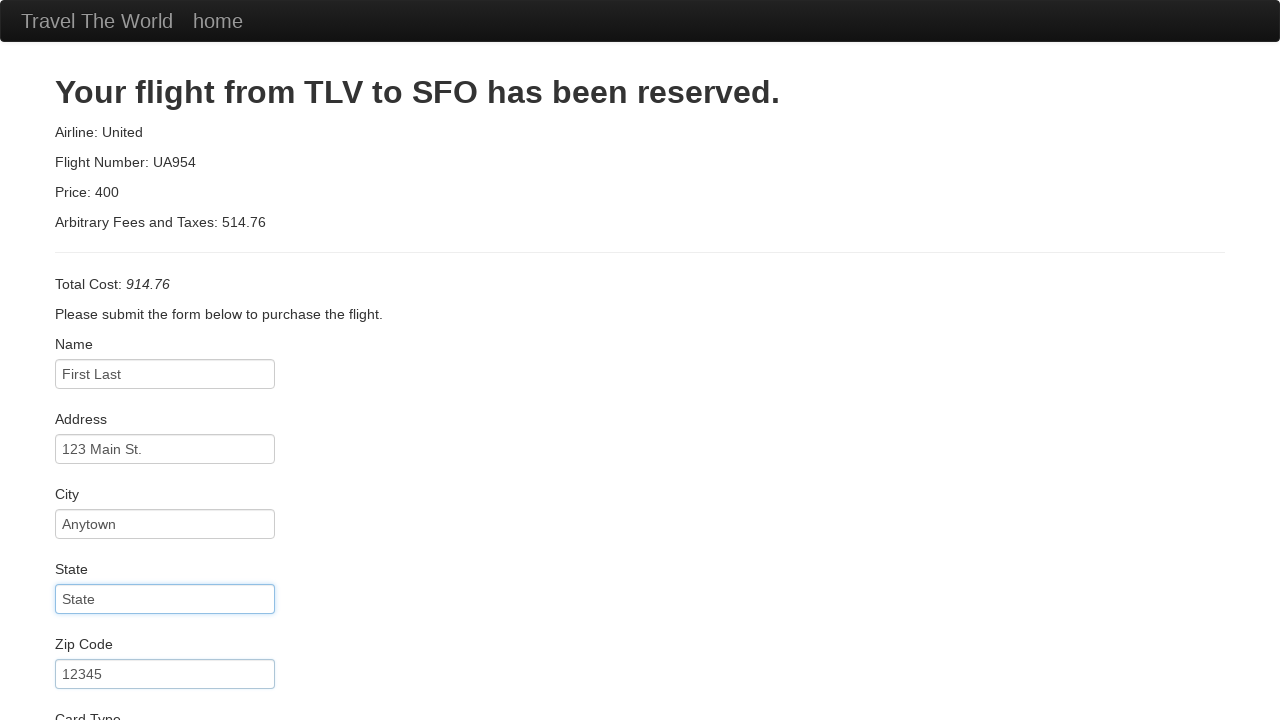

Filled credit card number on #creditCardNumber
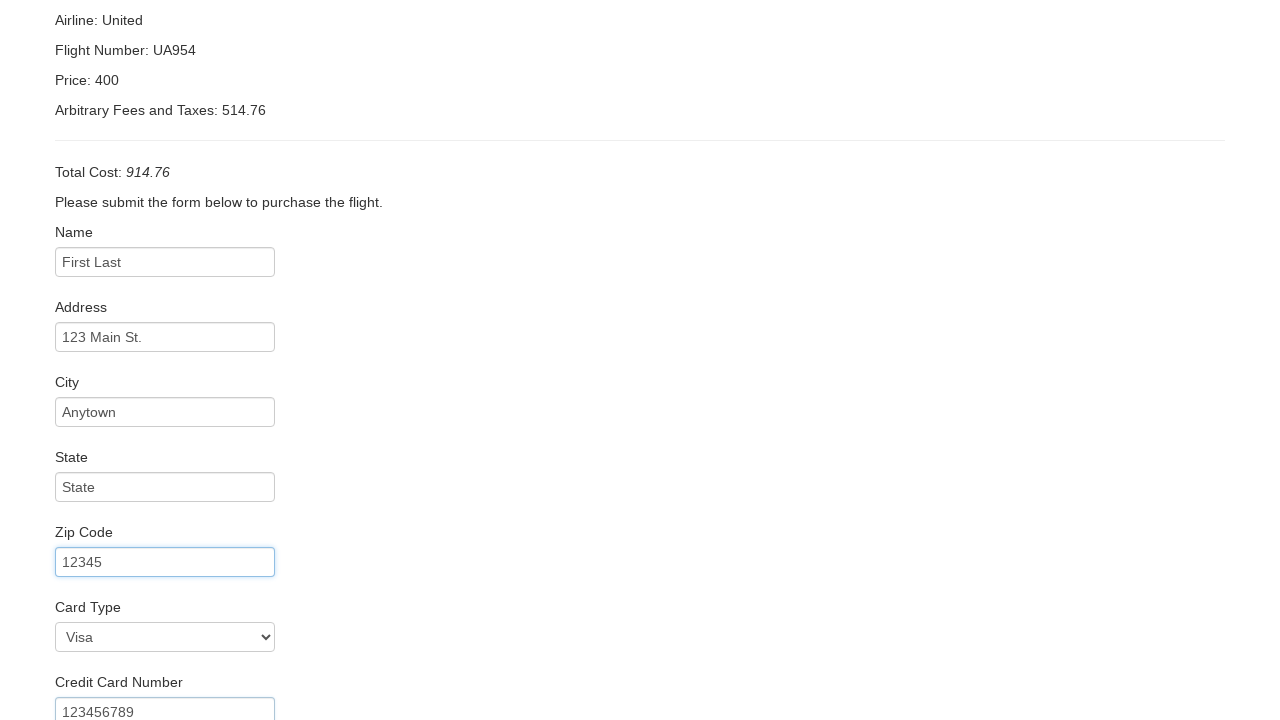

Filled credit card year as '2027' on #creditCardYear
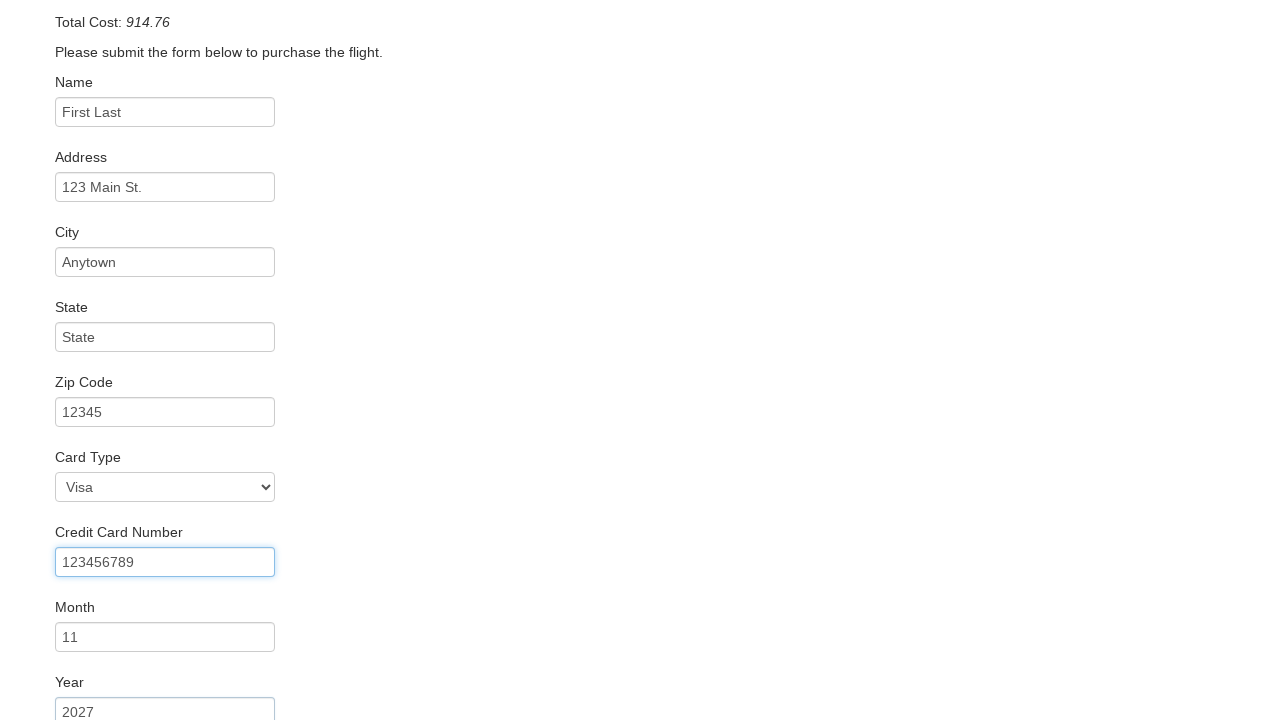

Filled name on card as 'John Smith' on #nameOnCard
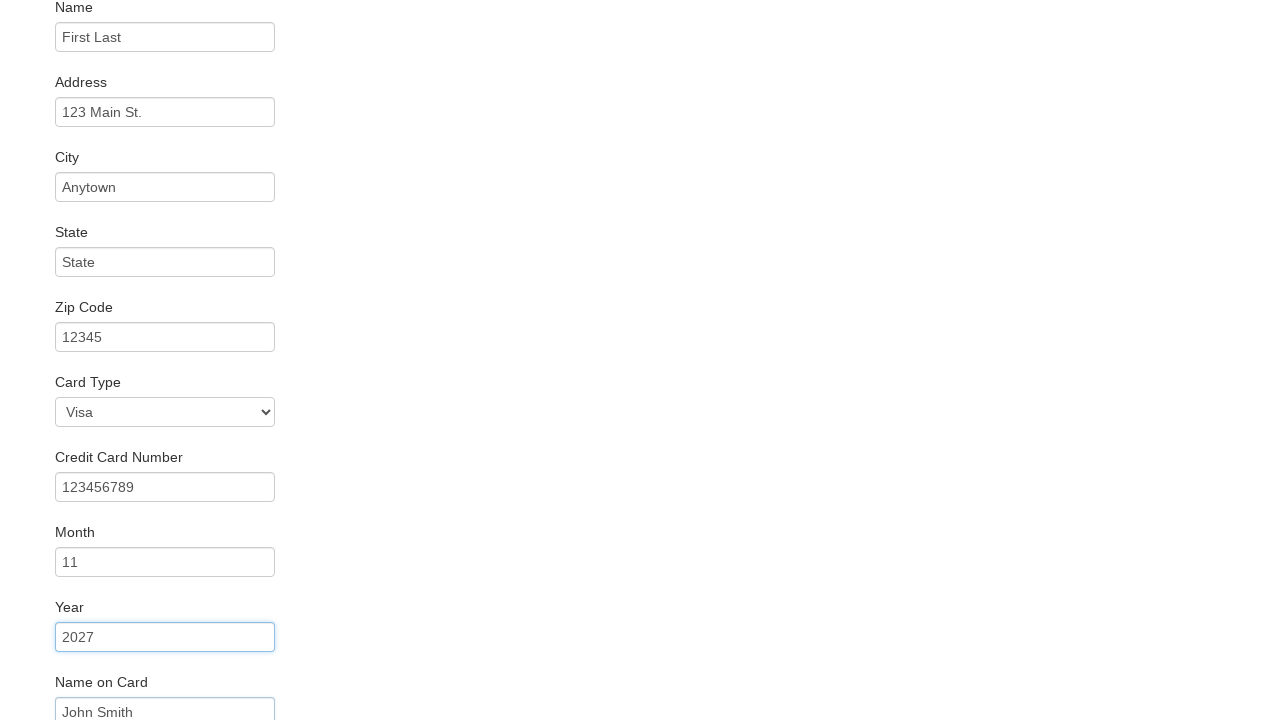

Clicked remember me checkbox at (640, 652) on .checkbox
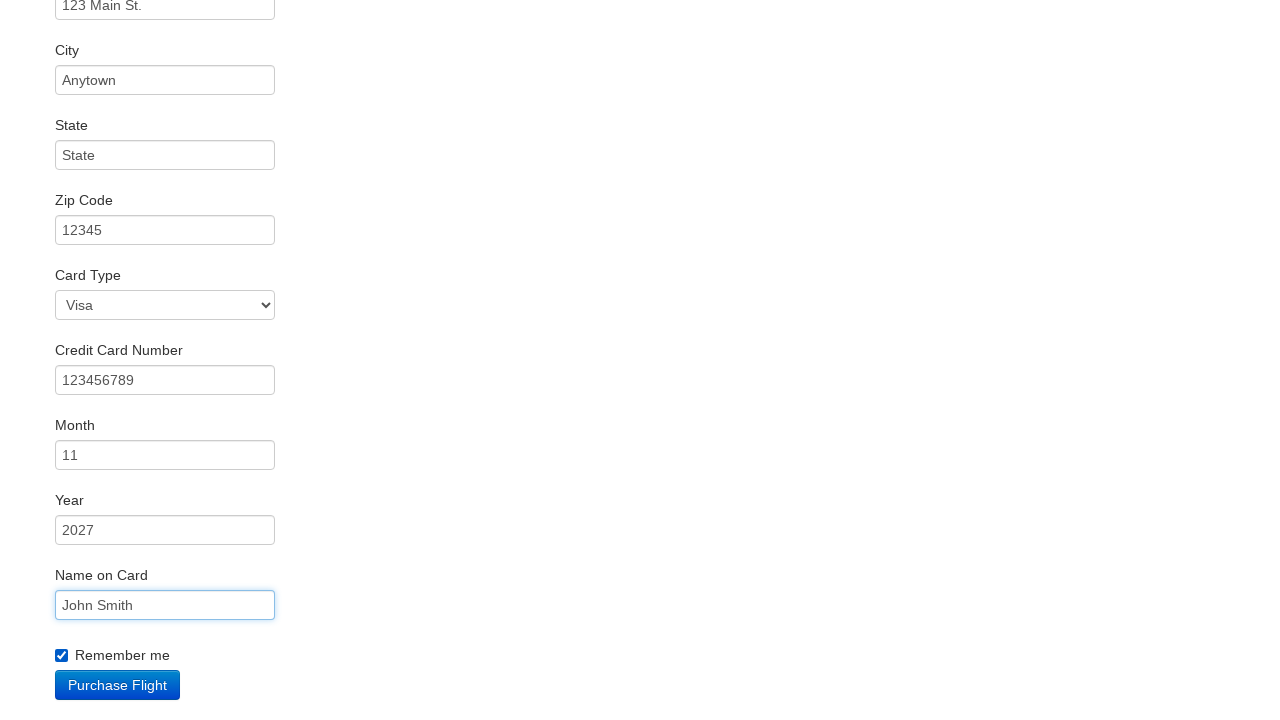

Clicked Purchase Flight button at (118, 685) on .btn-primary
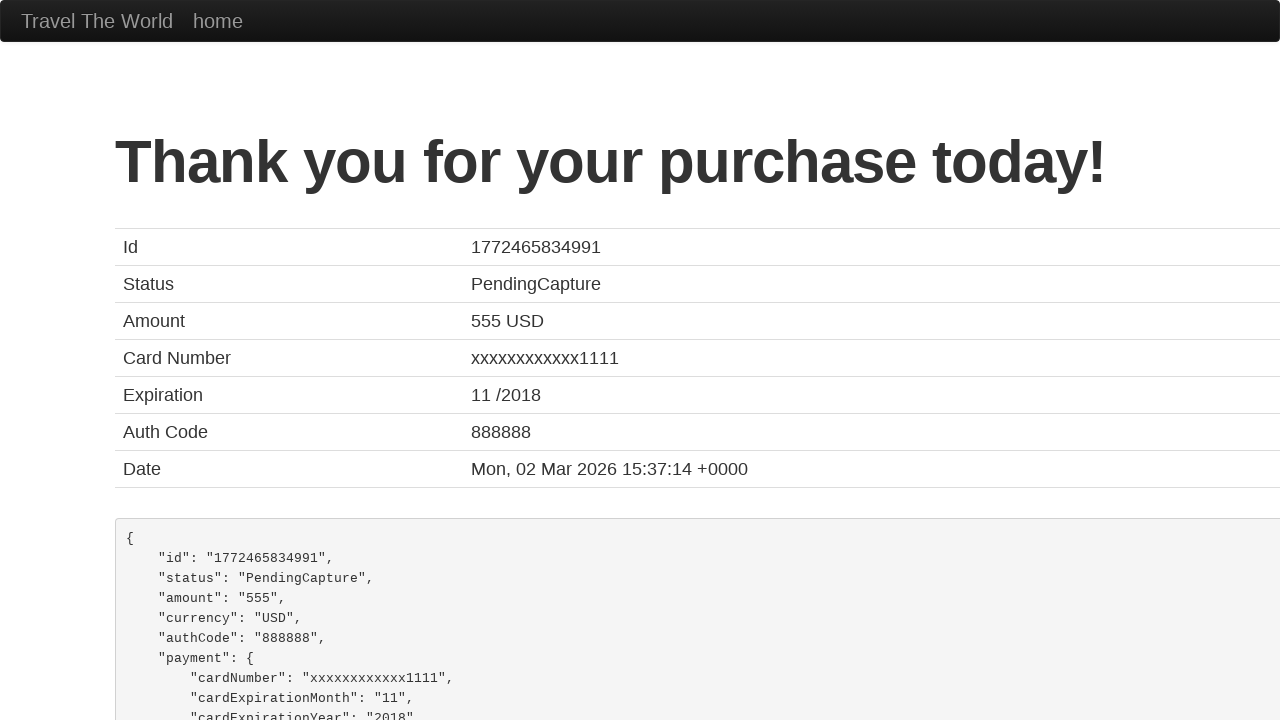

Waited for confirmation page hero-unit element to load
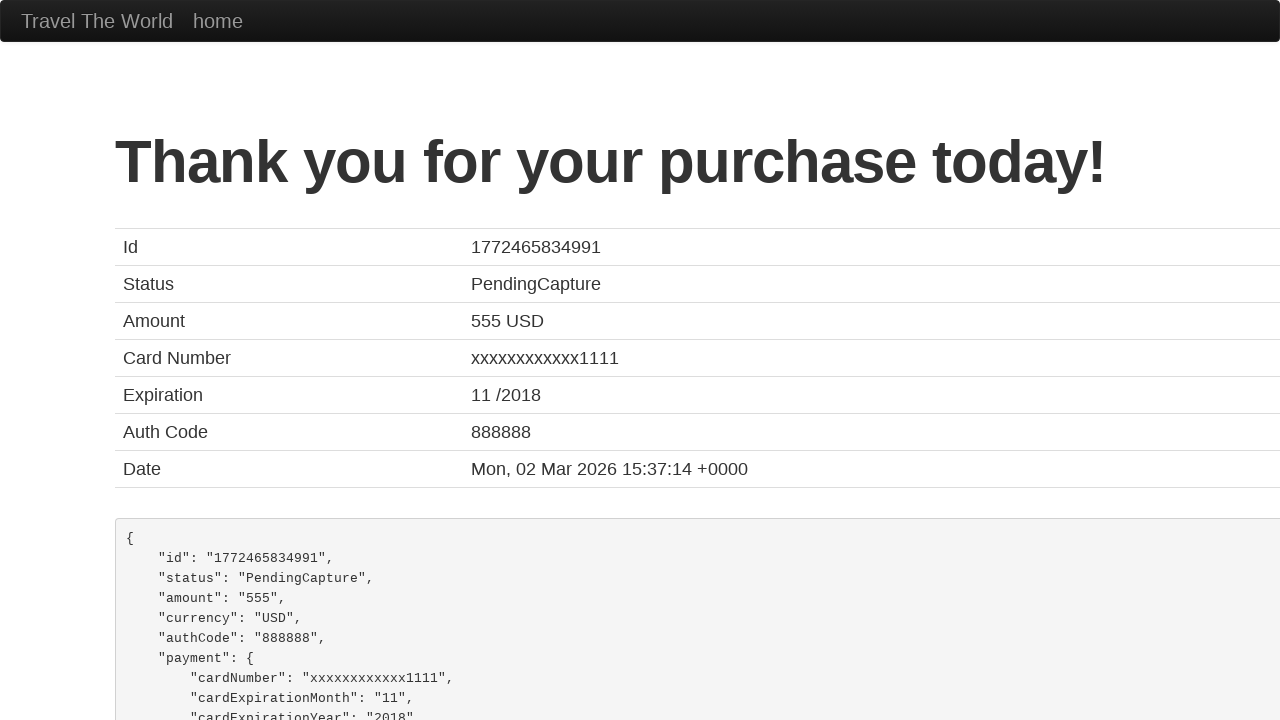

Verified page title is 'BlazeDemo Confirmation'
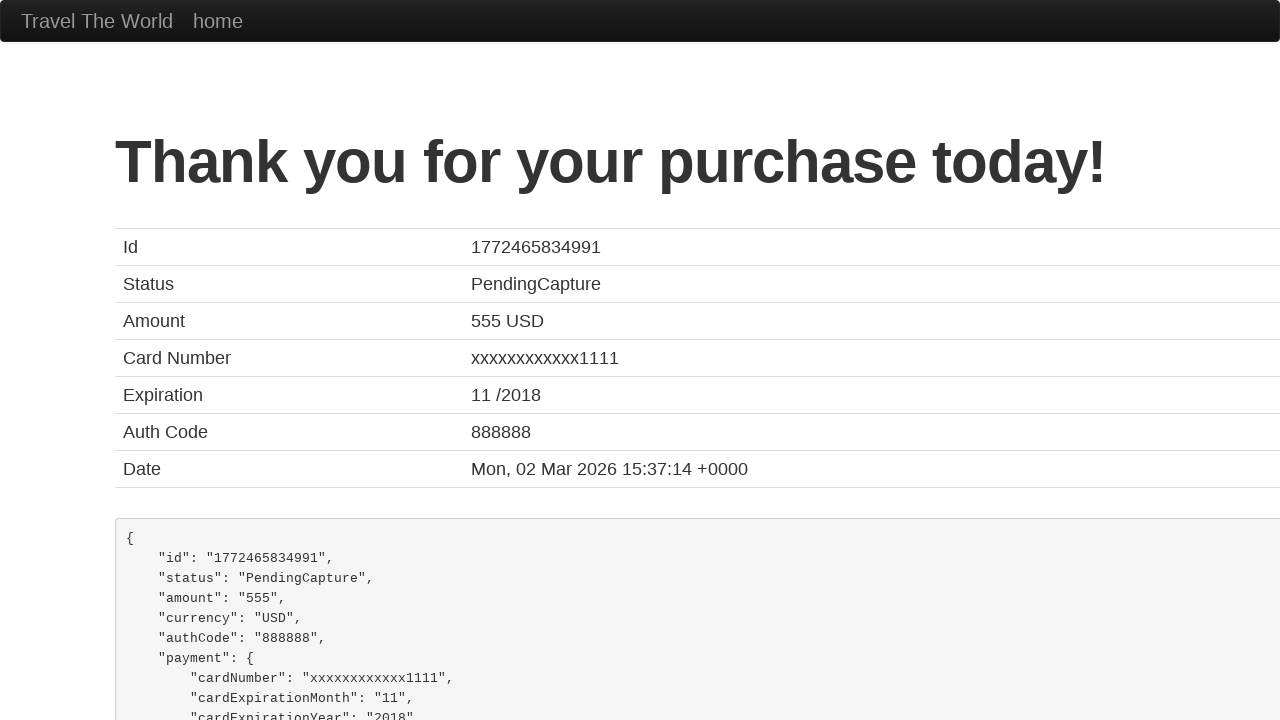

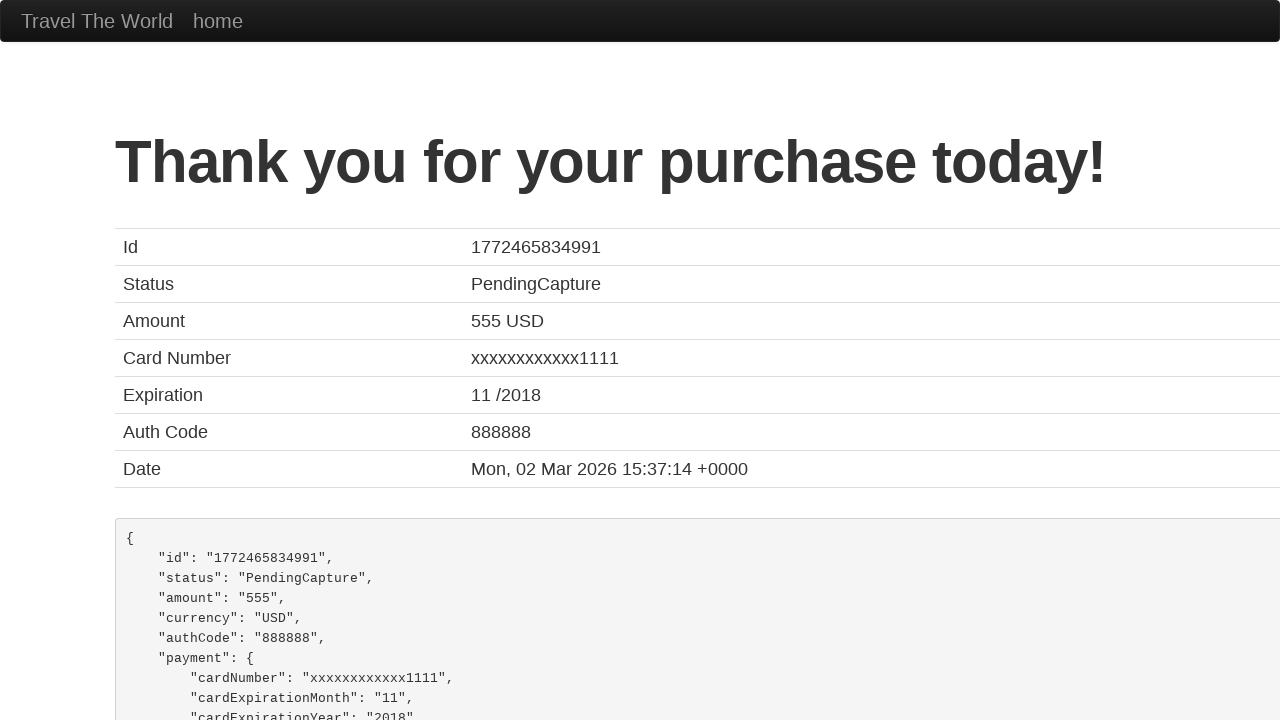